Tests a dynamic pricing page by waiting for a specific price, booking when the condition is met, and solving a mathematical challenge

Starting URL: http://suninjuly.github.io/explicit_wait2.html

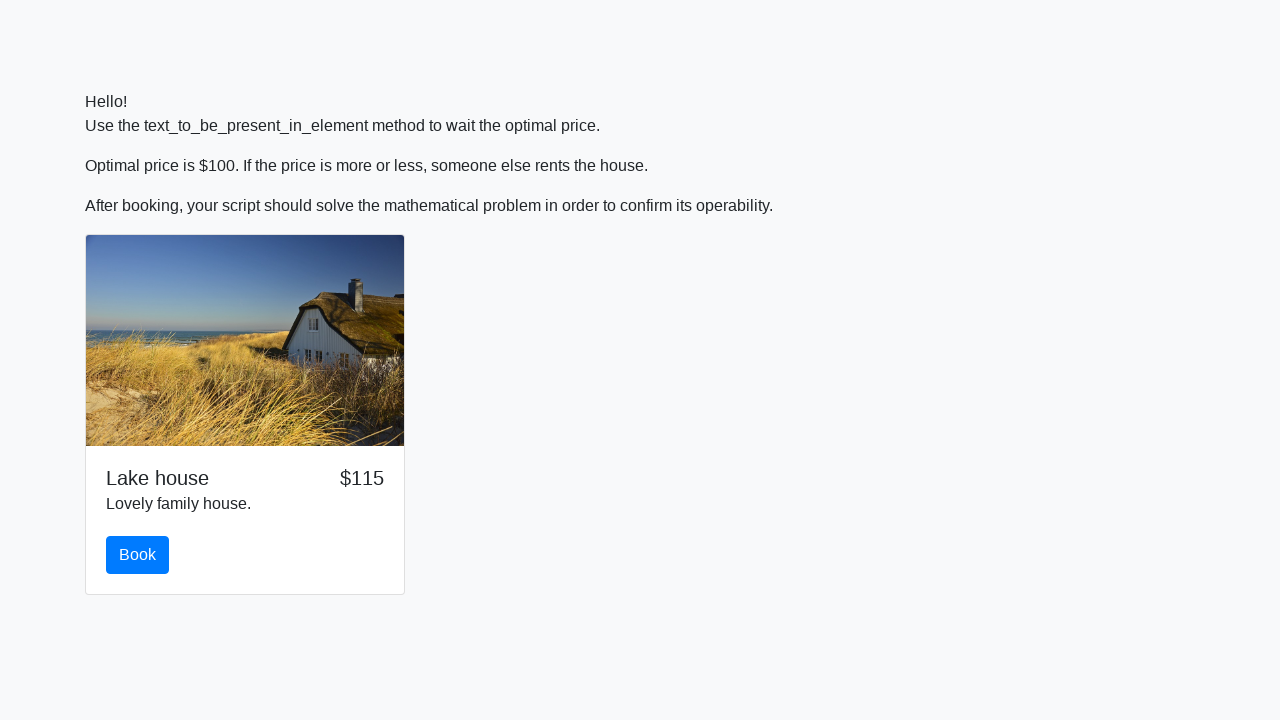

Waited for price to reach $100
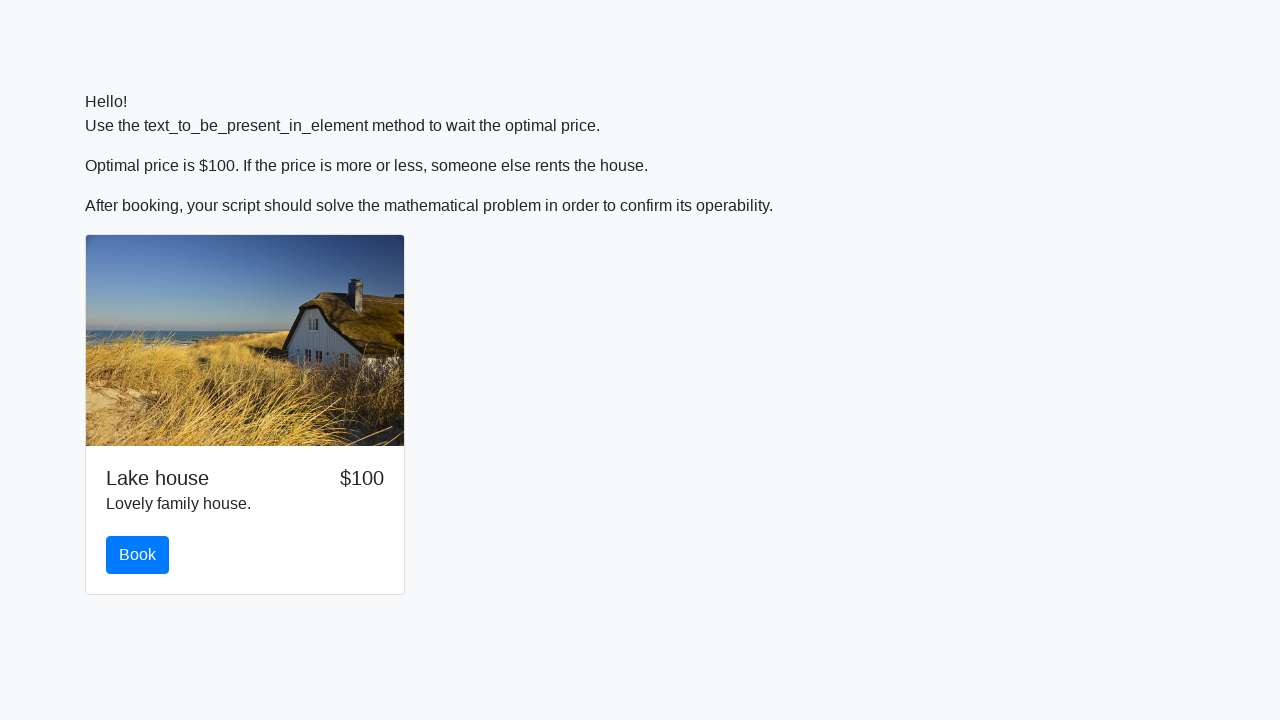

Clicked the book button at (138, 555) on #book
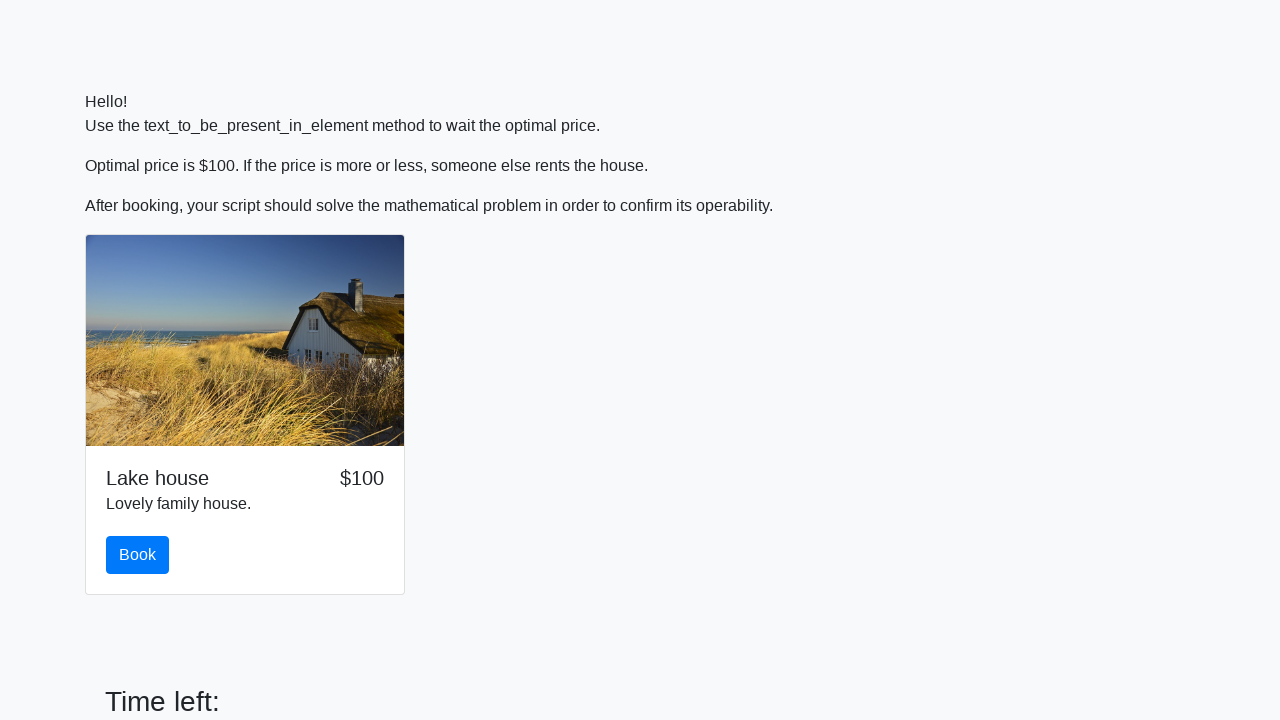

Retrieved input value for calculation: 633
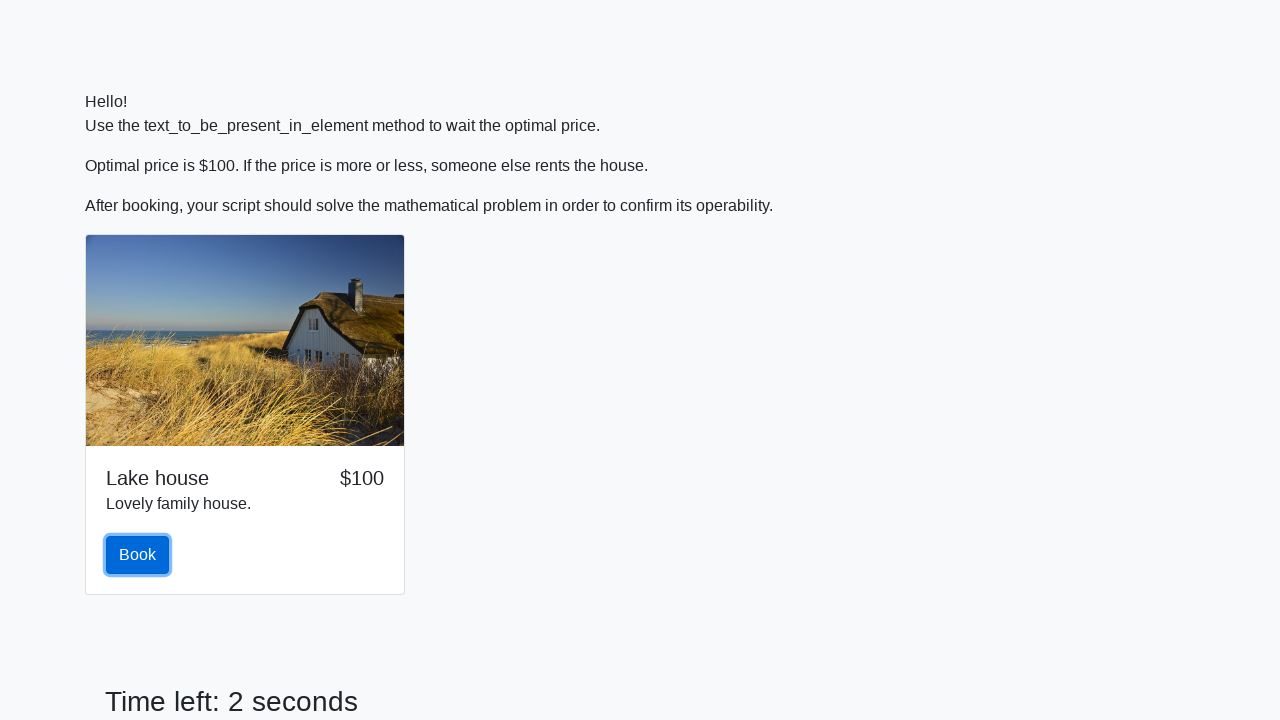

Calculated mathematical result: 2.4844285597300013
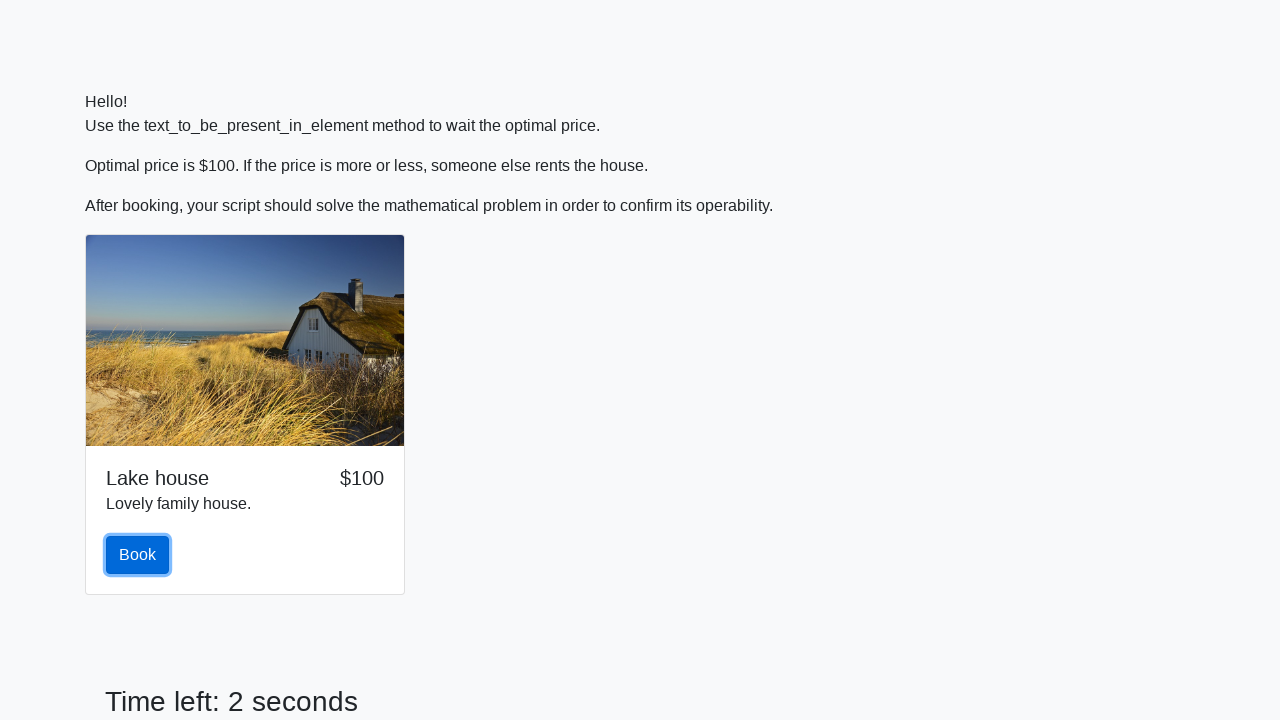

Filled input field with calculated value on input
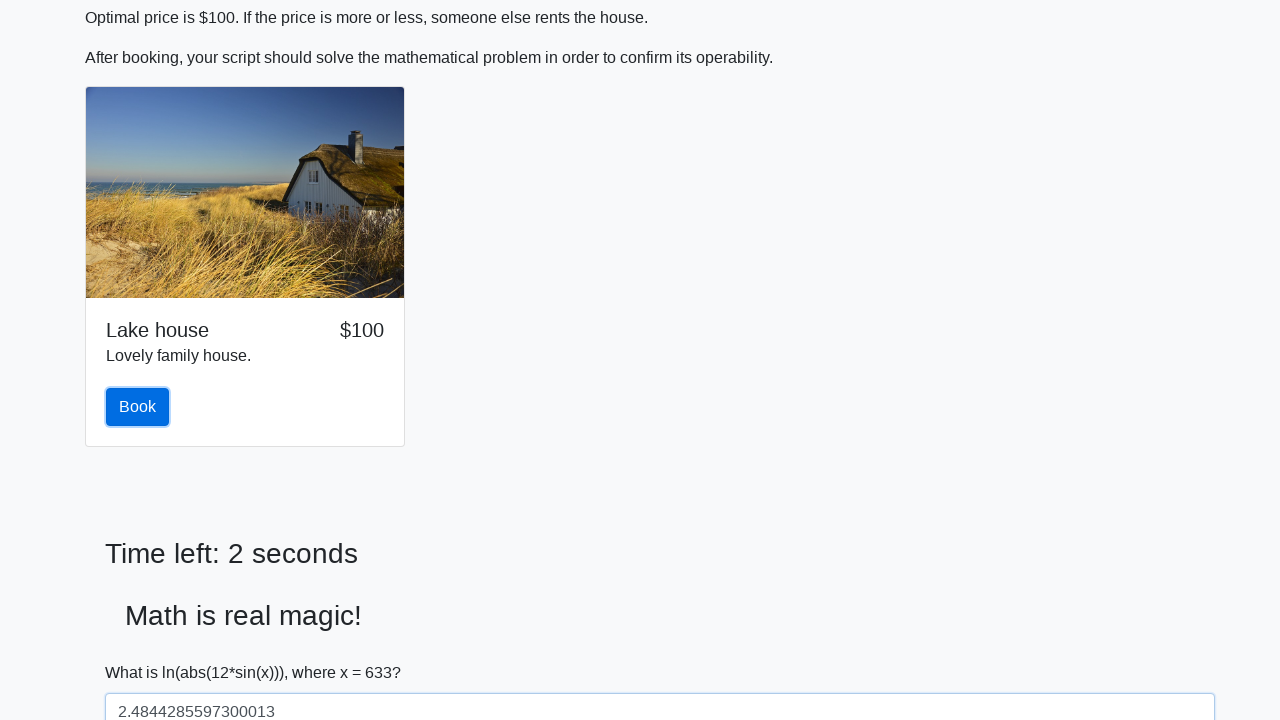

Clicked solve button to submit mathematical challenge at (143, 651) on #solve
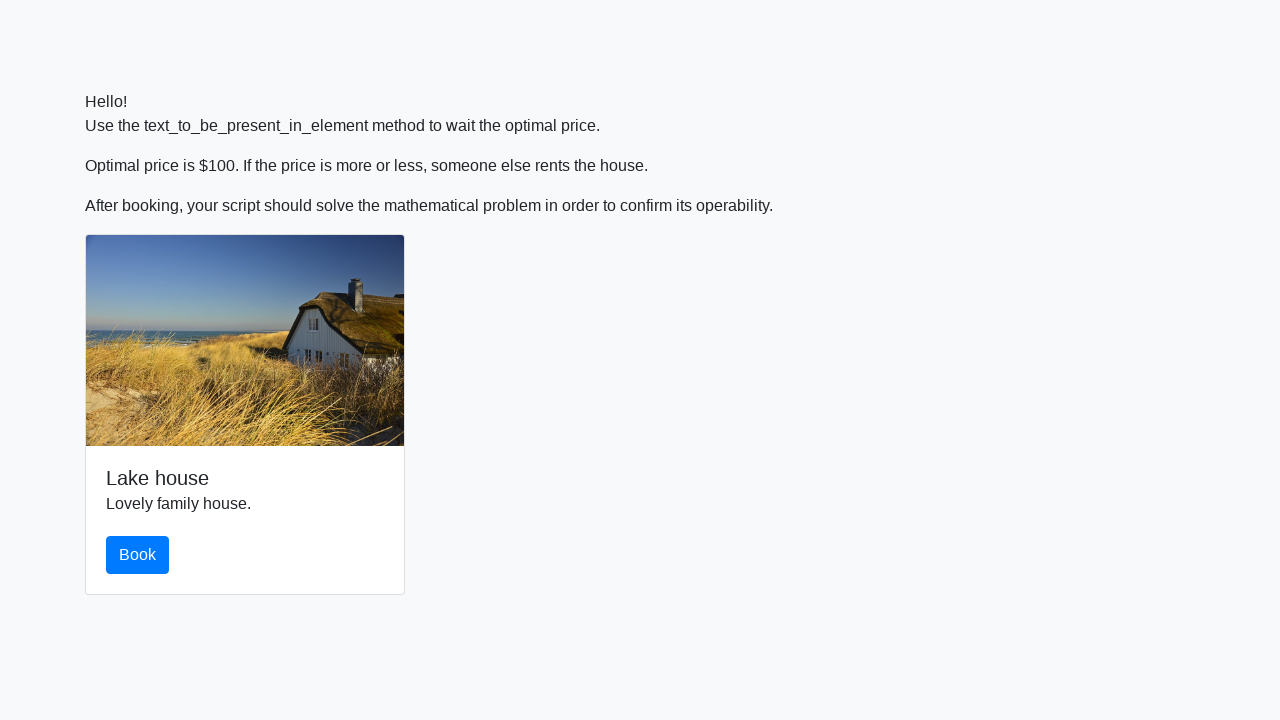

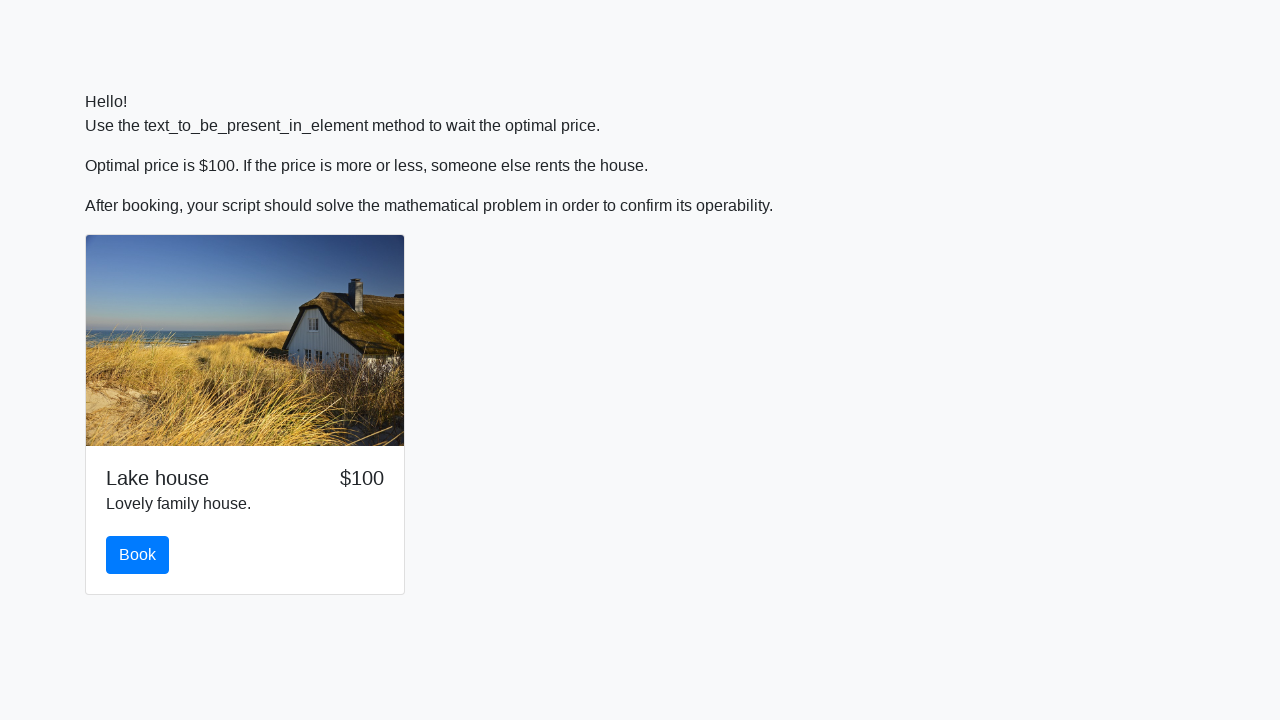